Navigates to the State Bar of New Mexico member search page and clicks the search button to perform a member search with default/empty criteria.

Starting URL: https://www.sbnm.org/cvweb/cgi-bin/utilities.dll/openpage?wrp=membersearch.htm

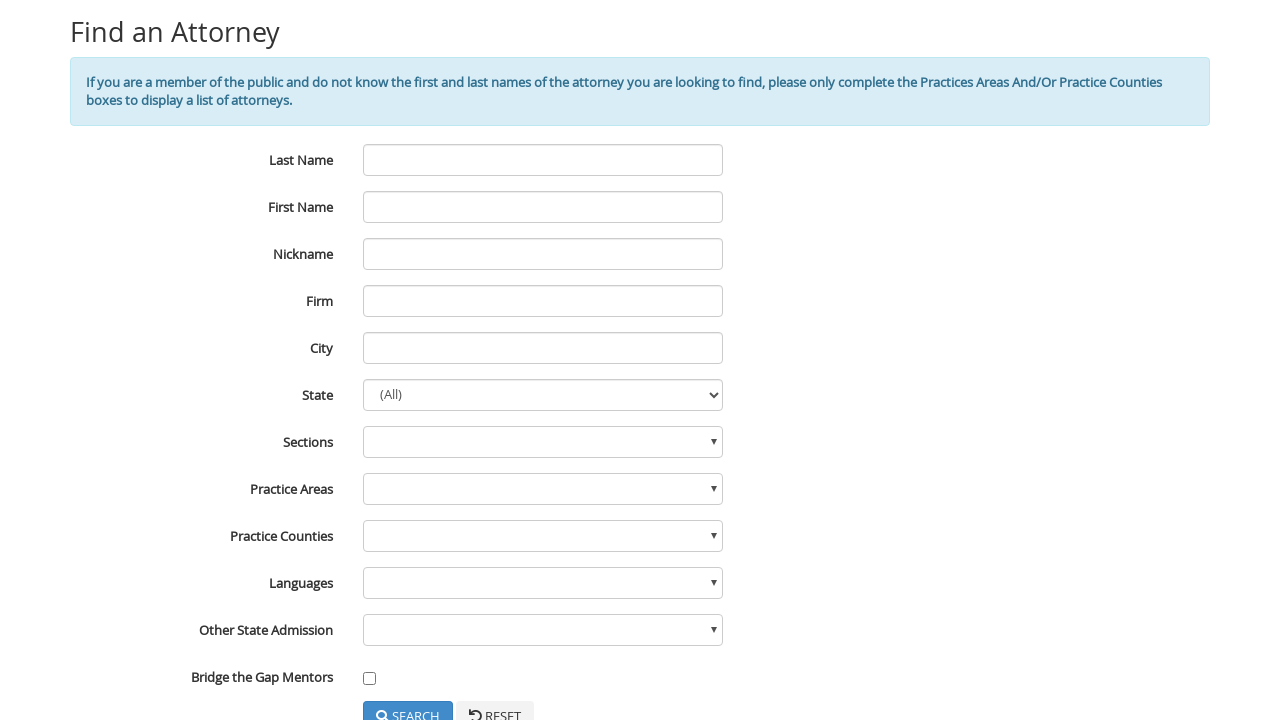

Waited for page to fully load (networkidle)
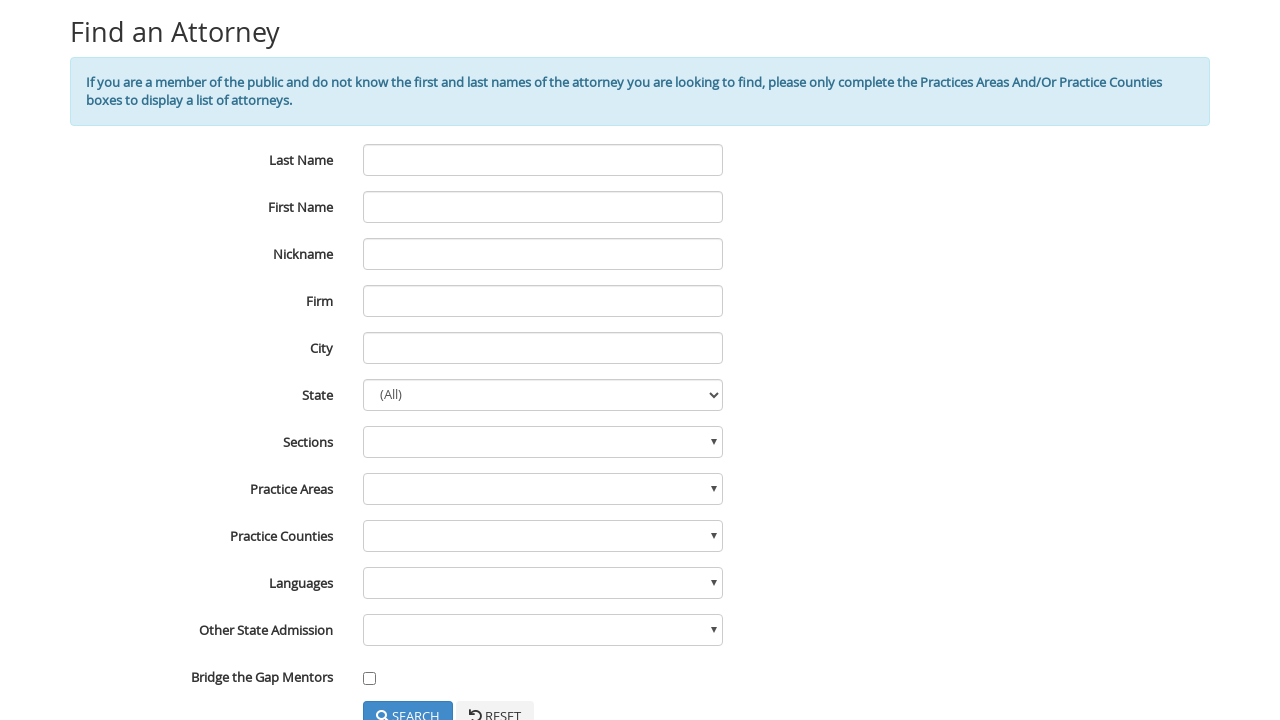

Search form fieldset is present
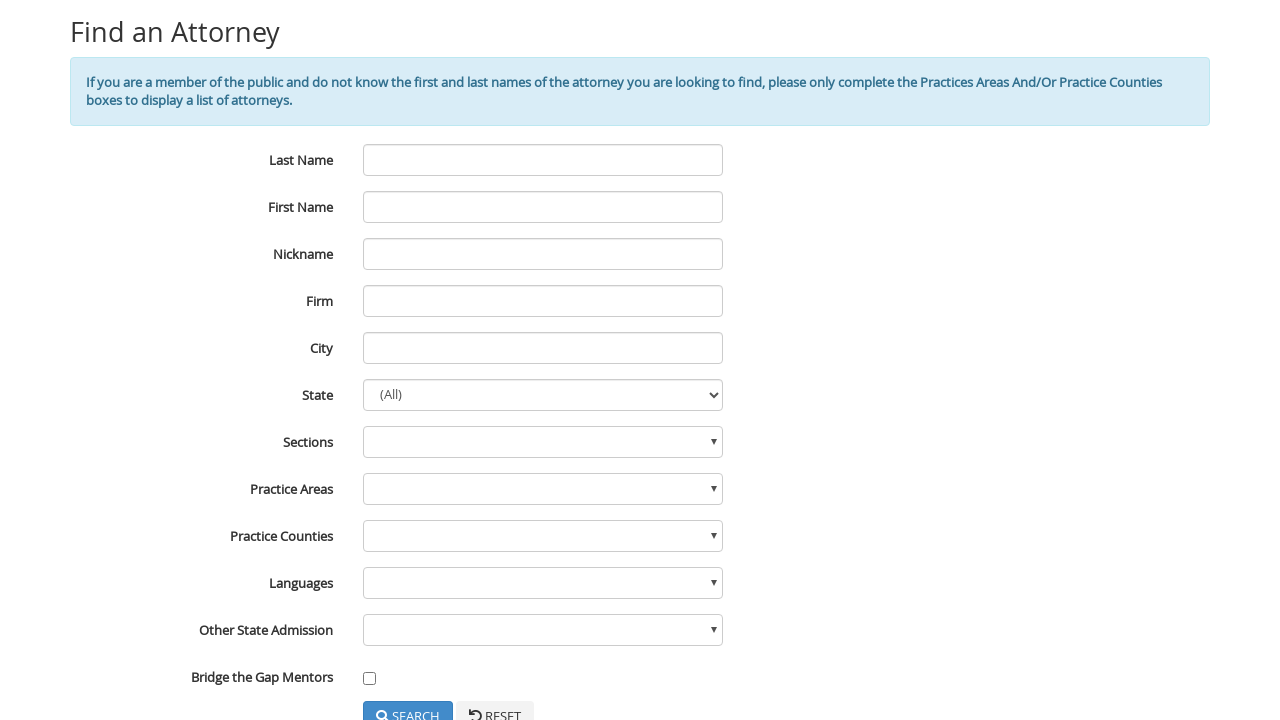

Clicked search button to perform member search with default criteria at (408, 705) on xpath=/html/body/div[1]/div[2]/div/form/fieldset/div[13]/div/button[1]
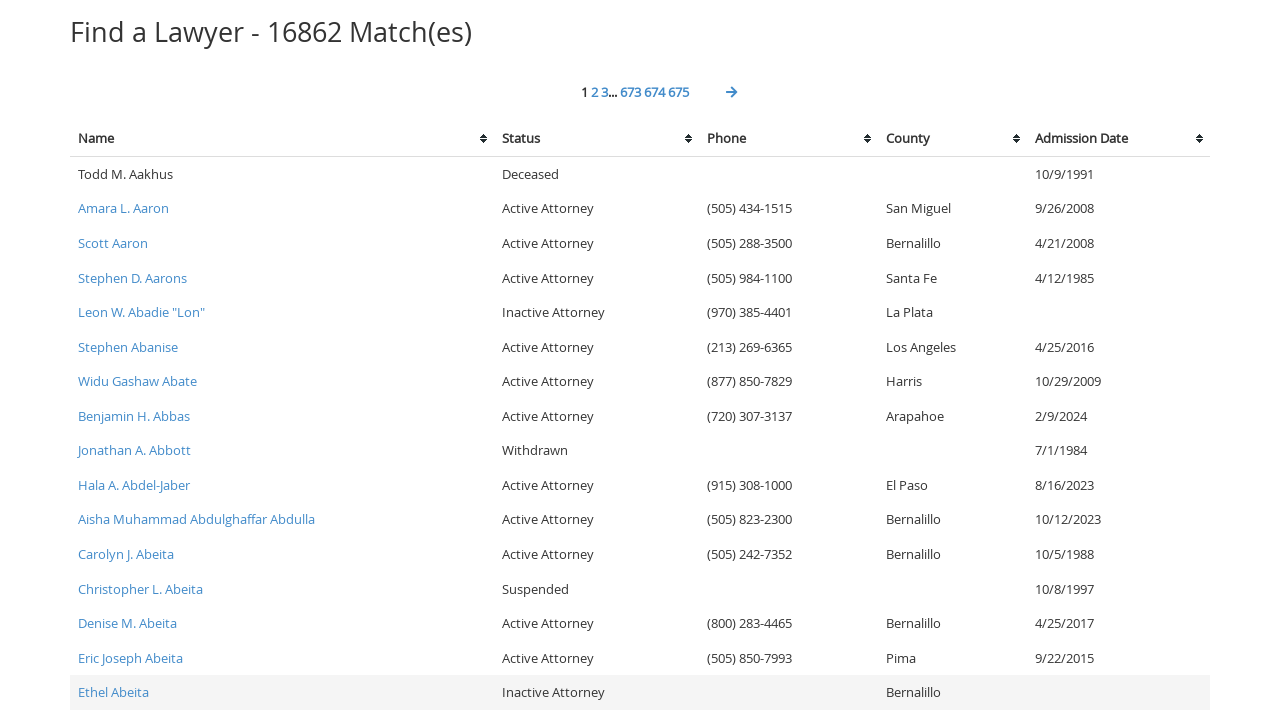

Waited for search results to load (networkidle)
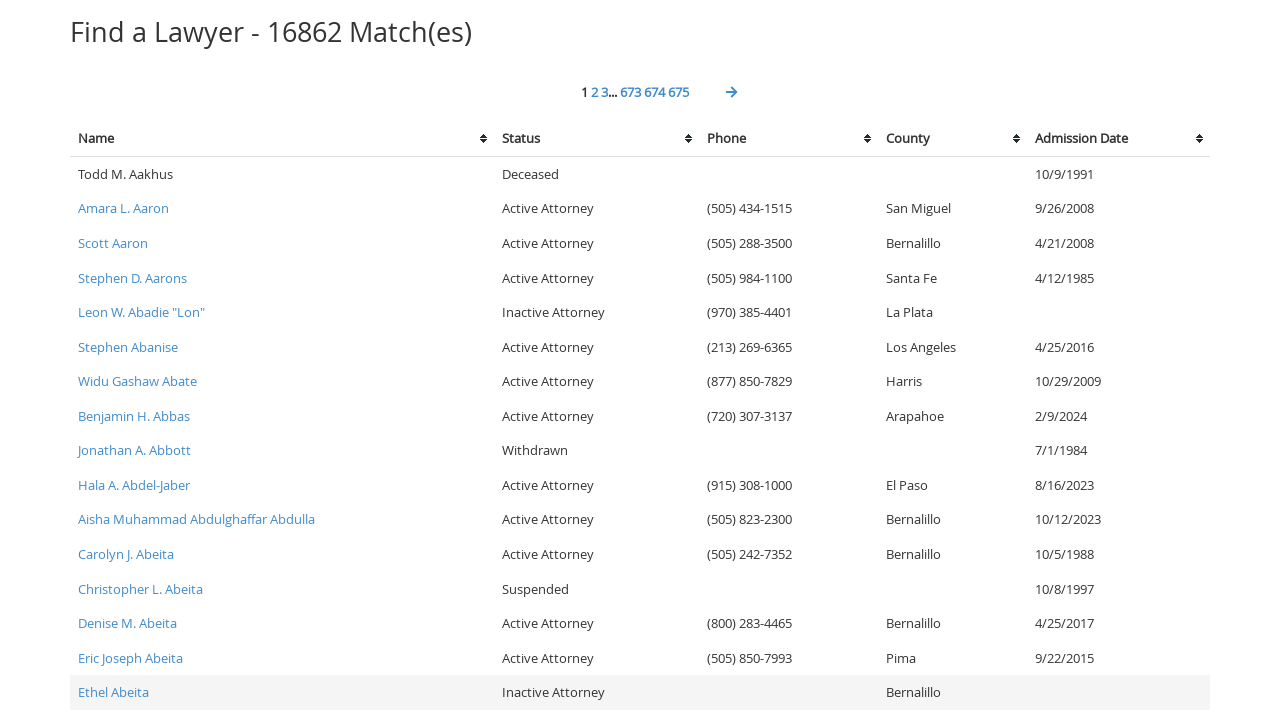

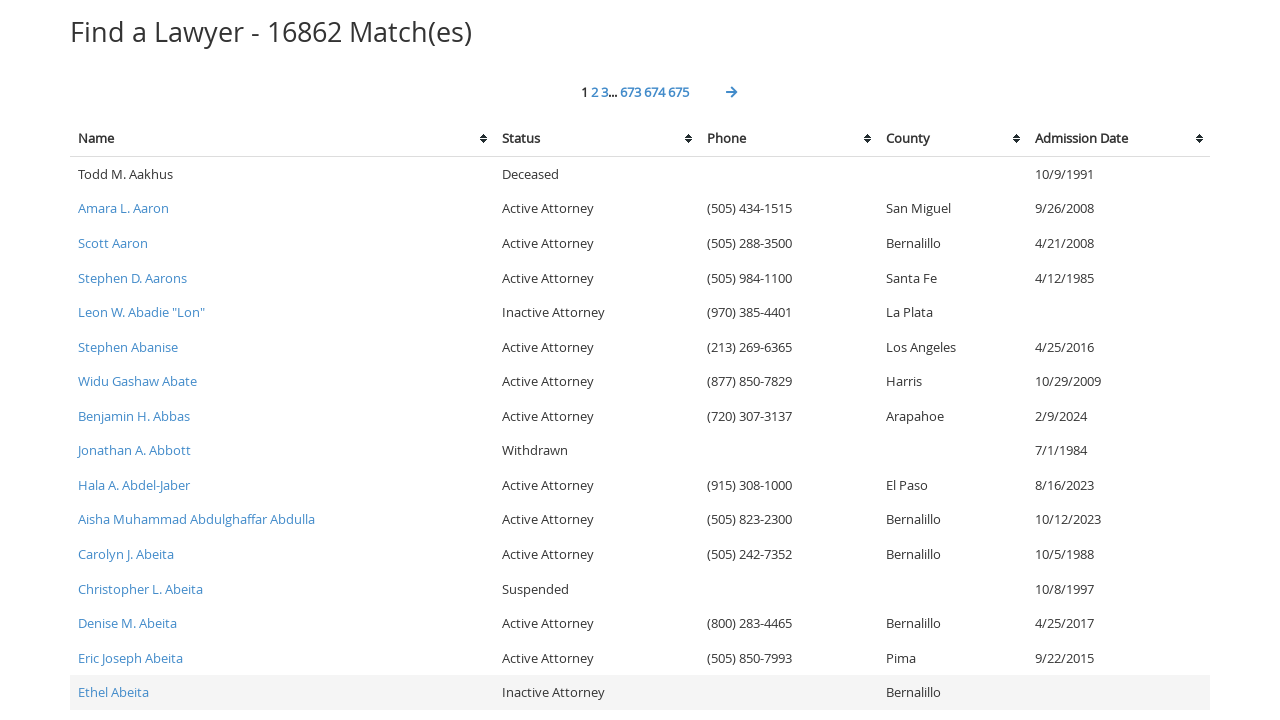